Tests the landing page navigation flow by clicking the "Get Started" button and verifying successful navigation to the DSAlgo dashboard page.

Starting URL: https://dsportalapp.herokuapp.com/

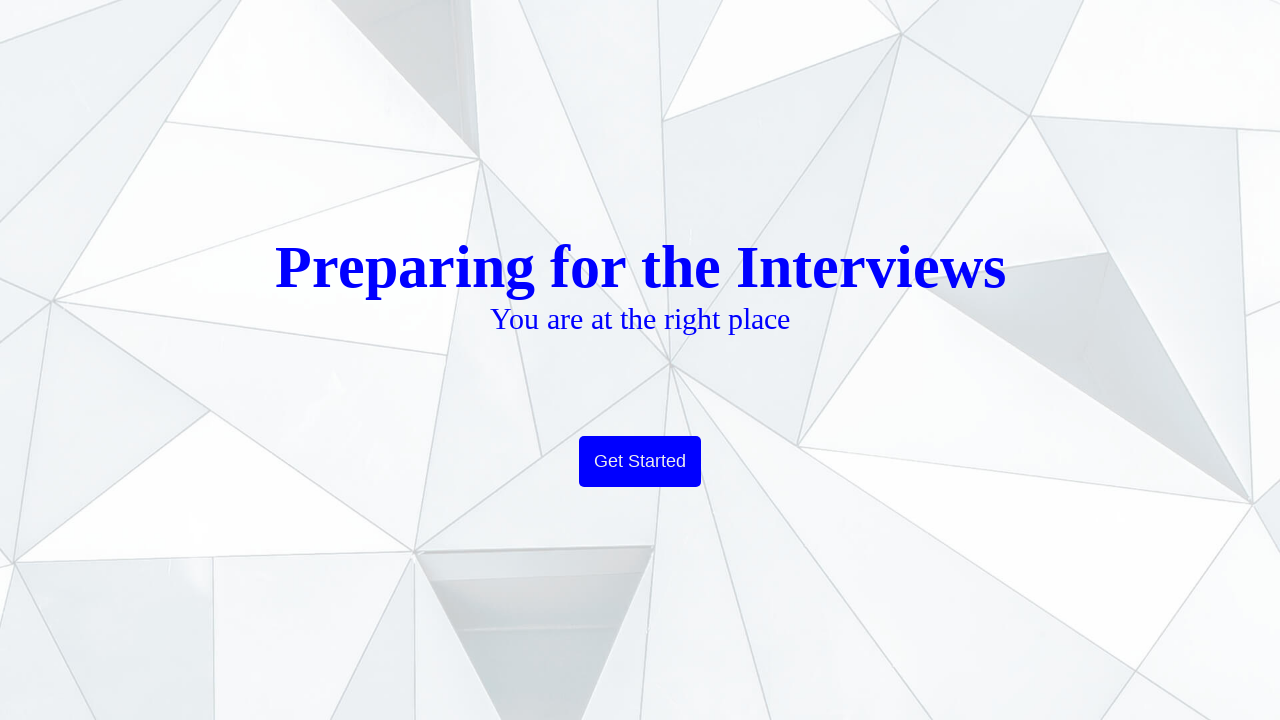

Clicked 'Get Started' button on landing page at (640, 462) on text=Get Started
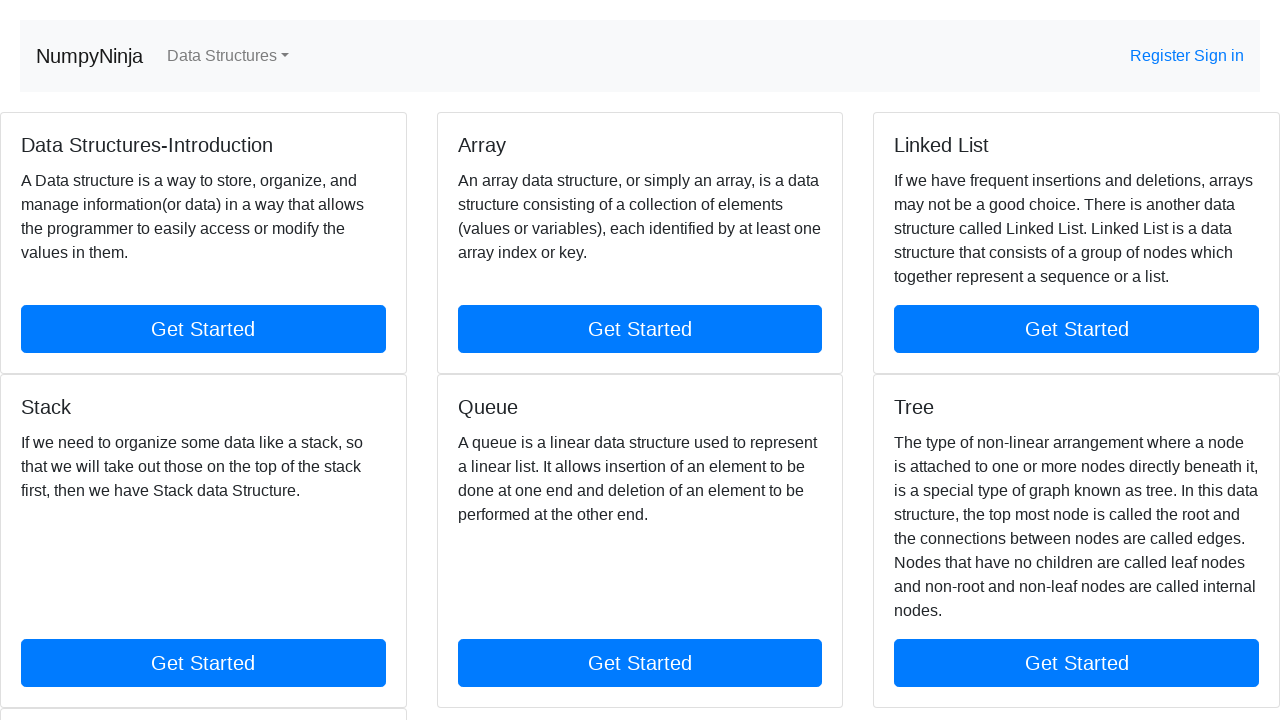

Navigation to DSAlgo dashboard home page completed
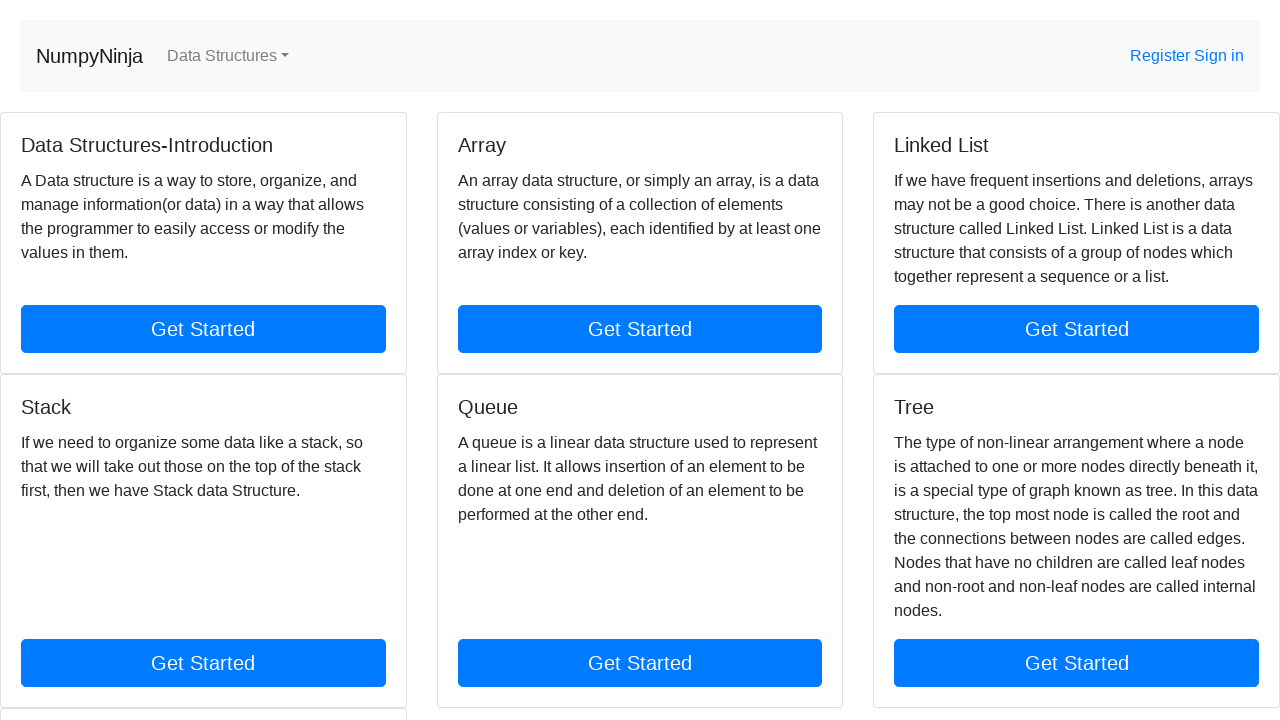

Dashboard page DOM content fully loaded
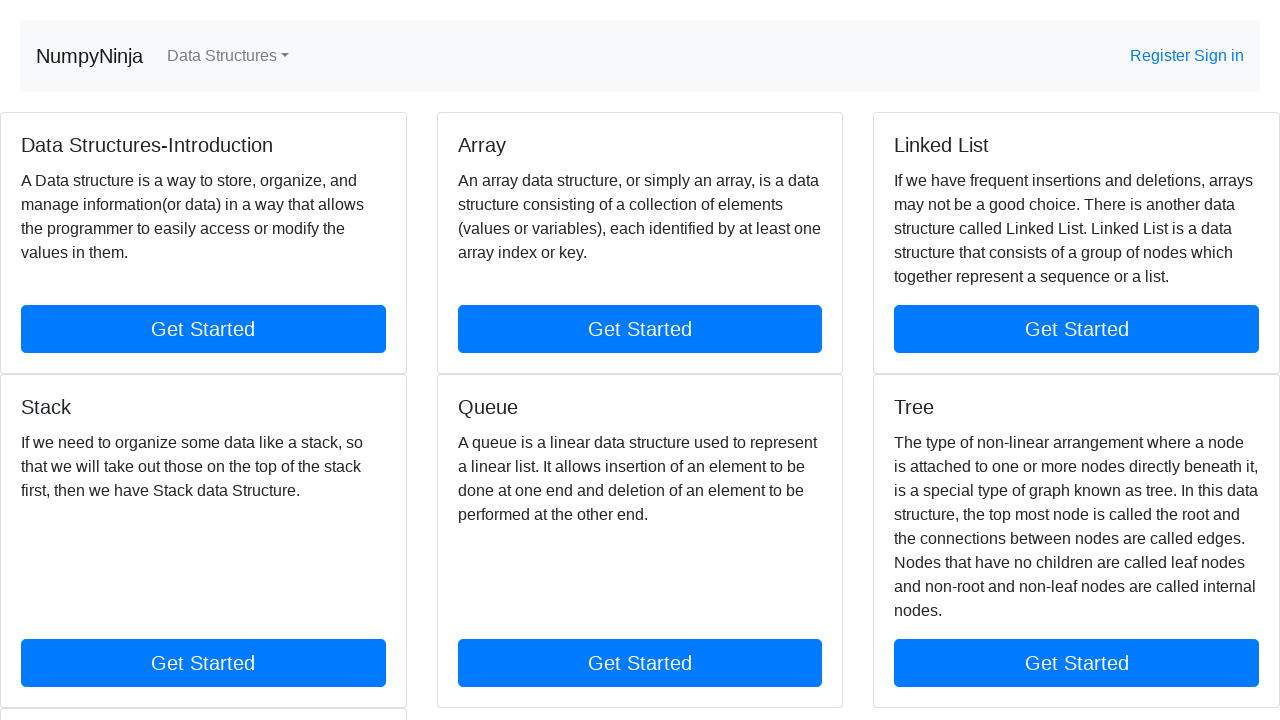

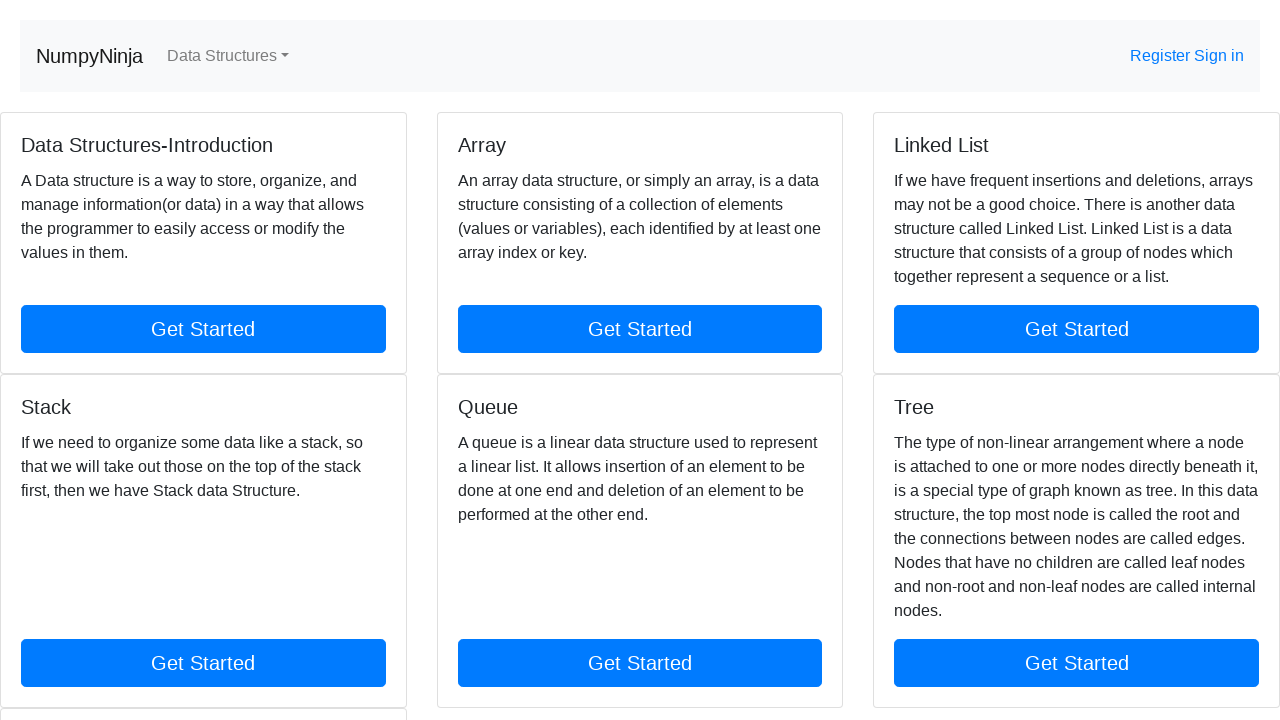